Navigates to RedBus homepage and verifies the page loads successfully by waiting for the page content.

Starting URL: https://www.redbus.in/

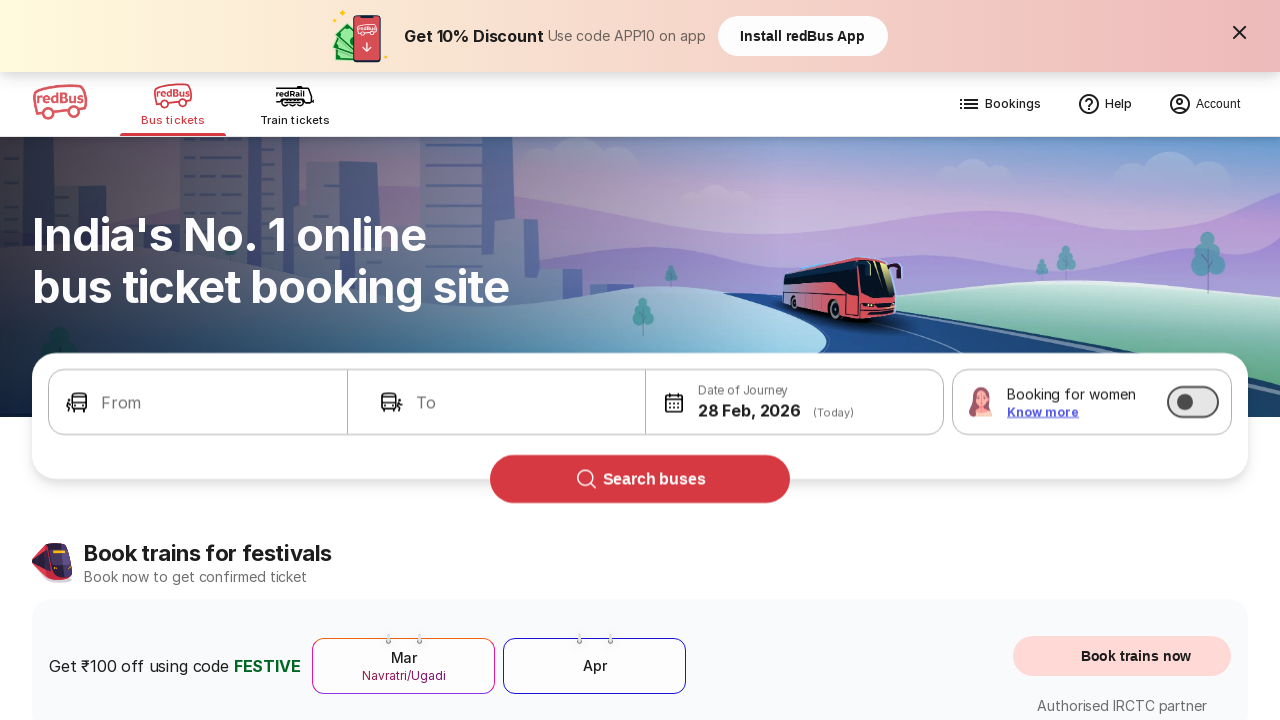

Navigated to RedBus homepage
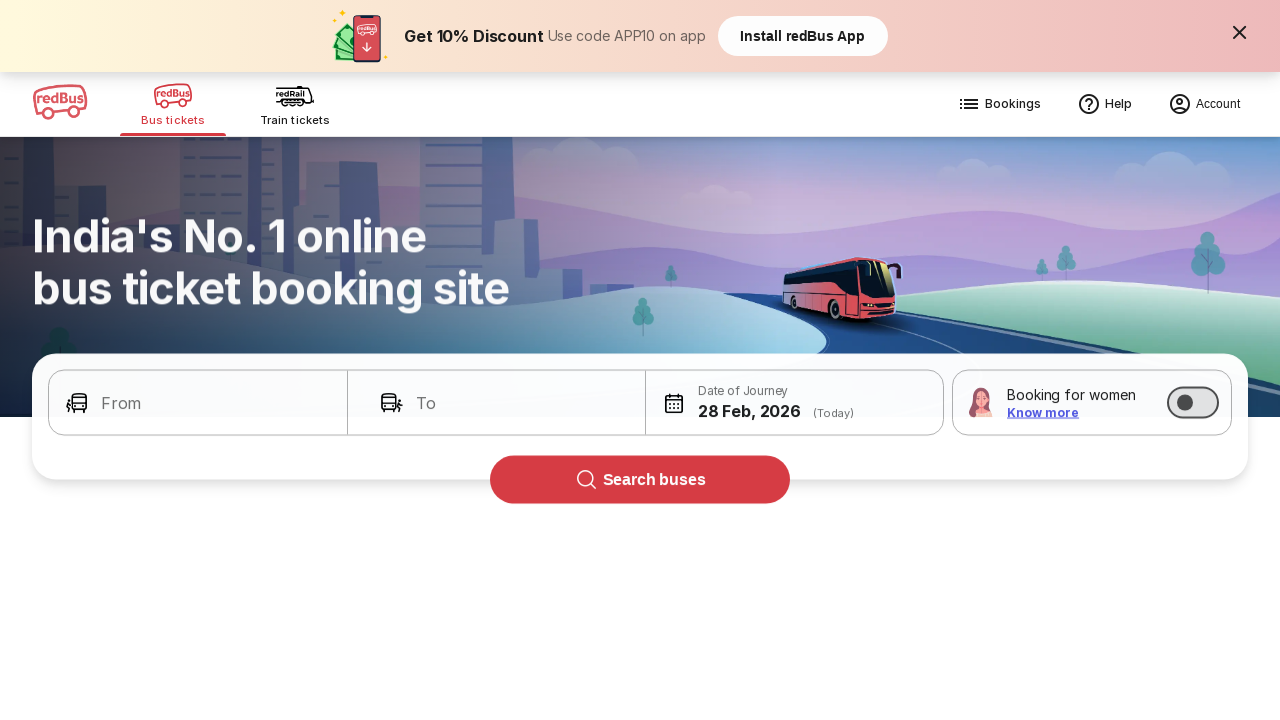

Page reached networkidle state
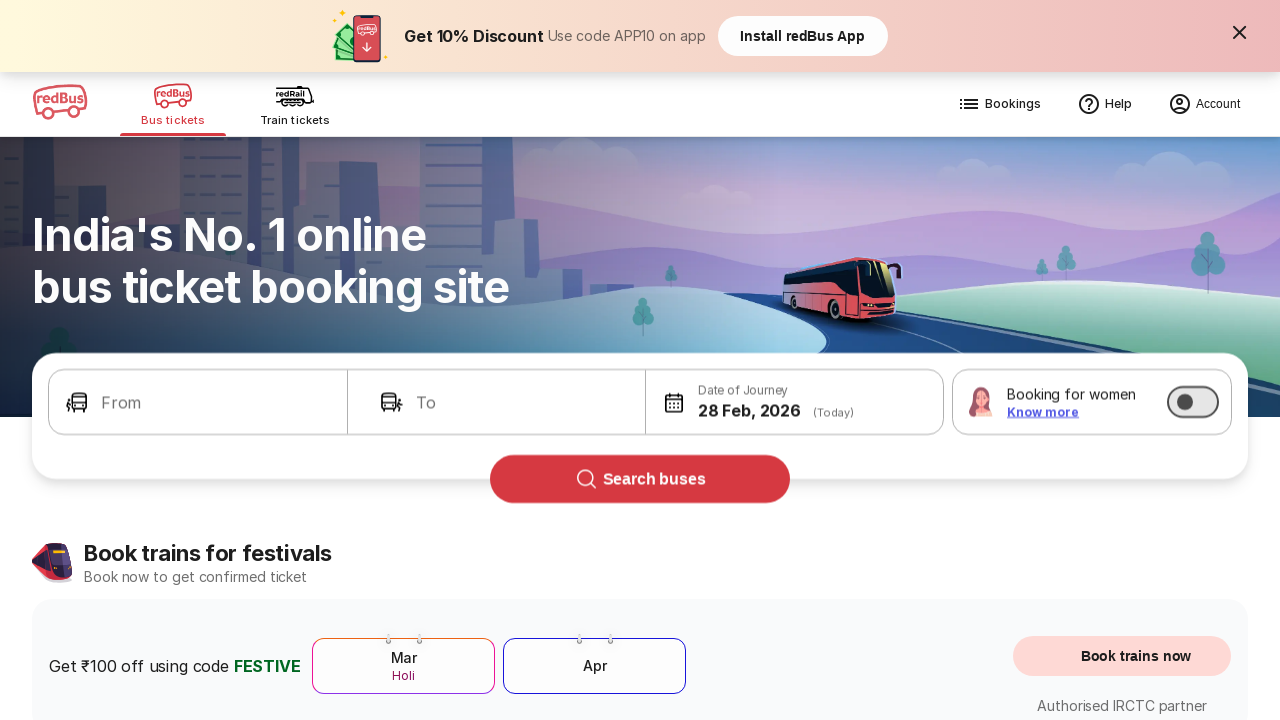

Body element is visible, page content loaded successfully
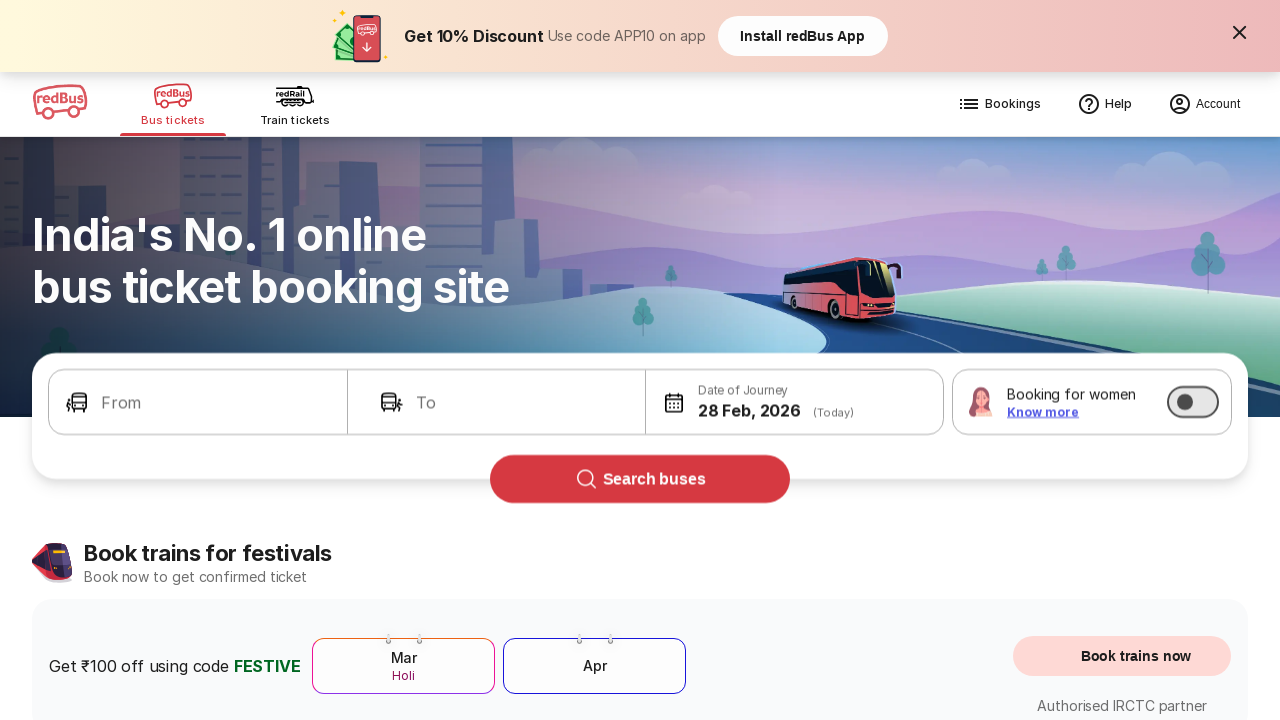

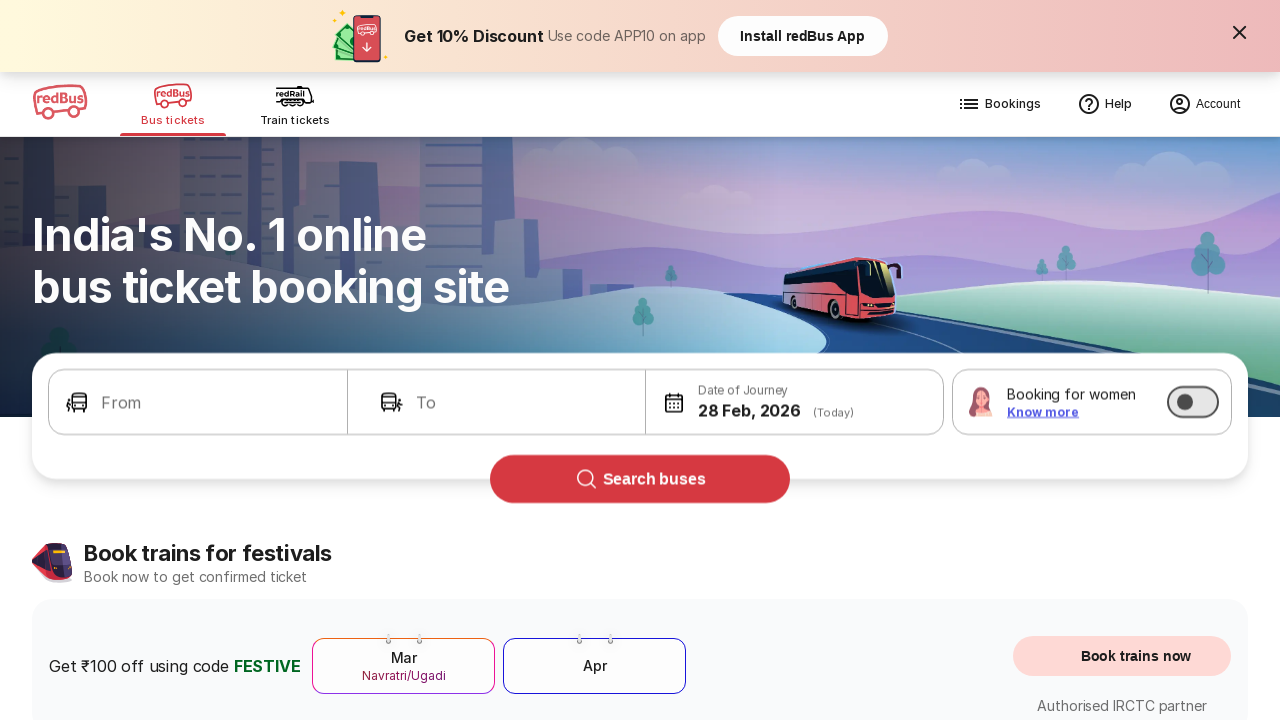